Tests A/B test opt-out by adding an opt-out cookie before visiting the A/B test page, then navigating to the page and verifying opt-out is active.

Starting URL: http://the-internet.herokuapp.com

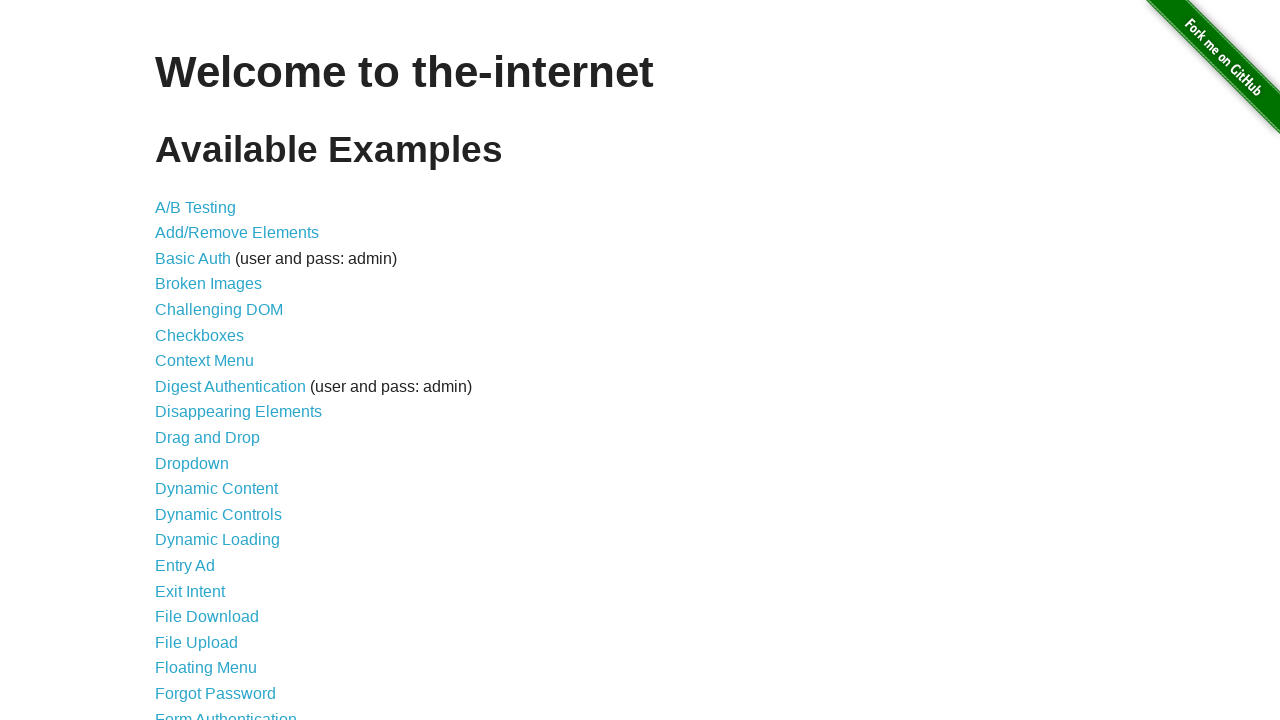

Added optimizelyOptOut cookie to the domain before visiting the A/B test page
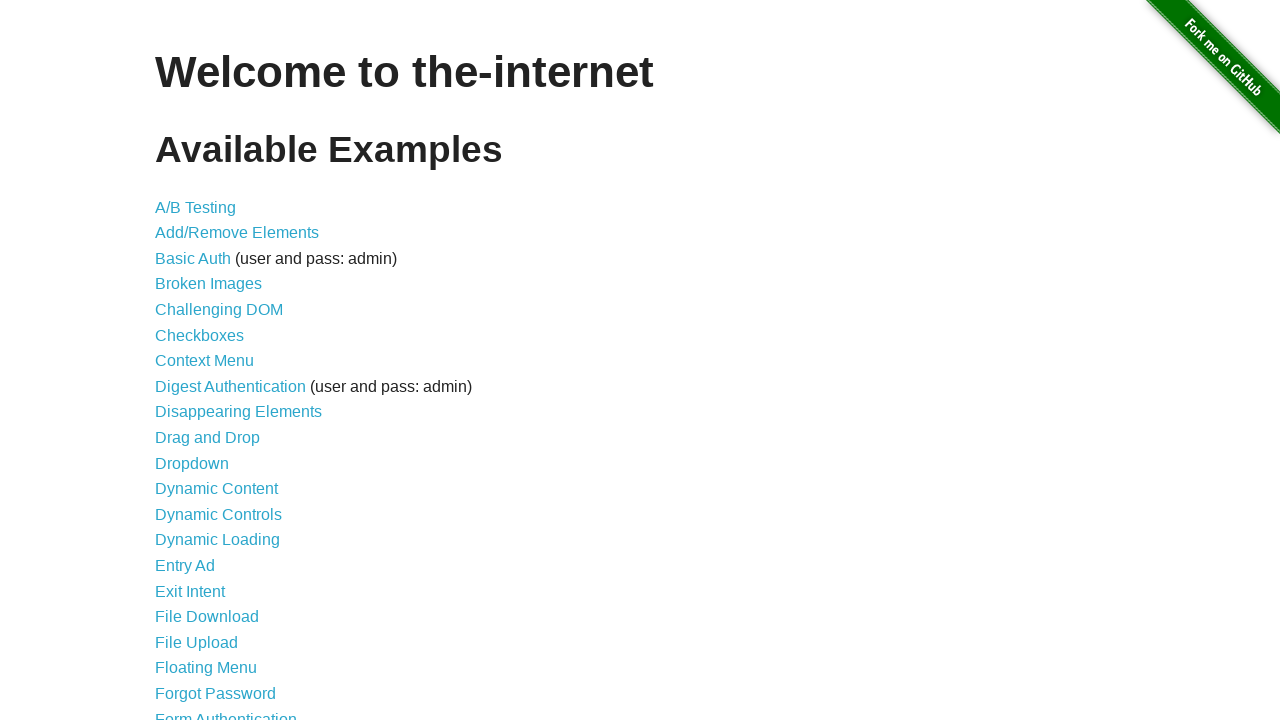

Navigated to the A/B test page
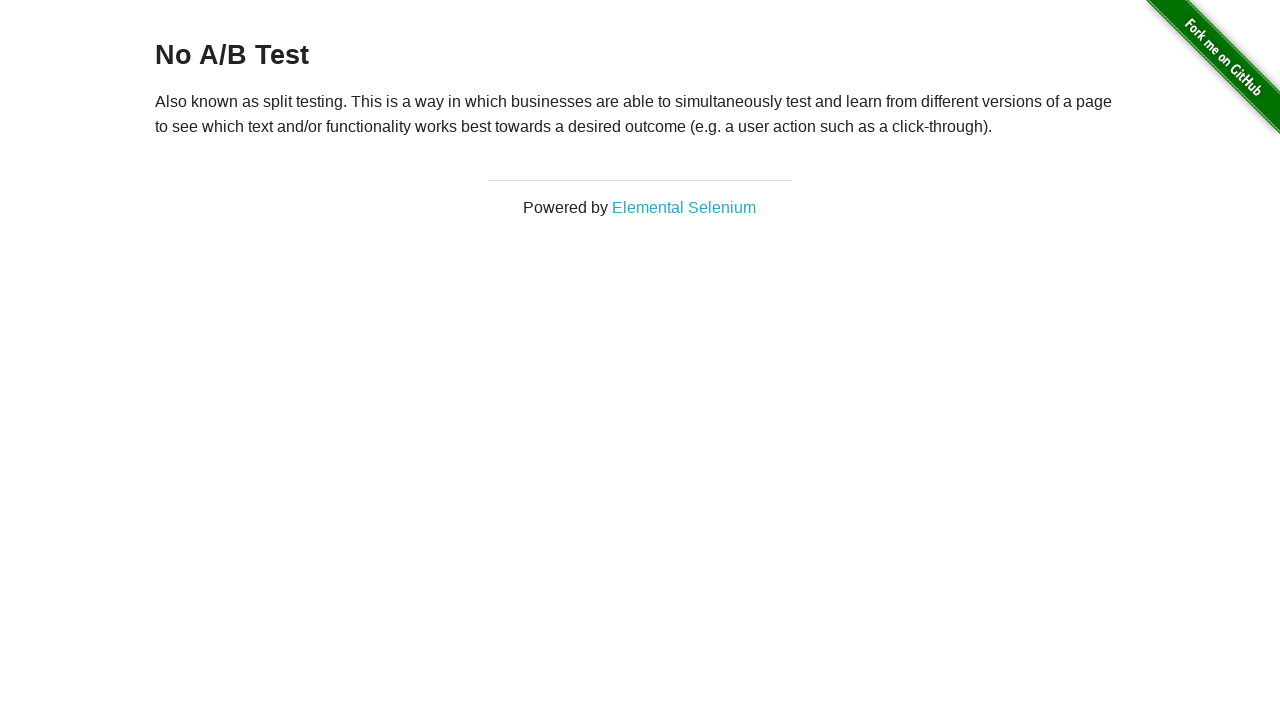

Retrieved heading text to verify A/B test opt-out status
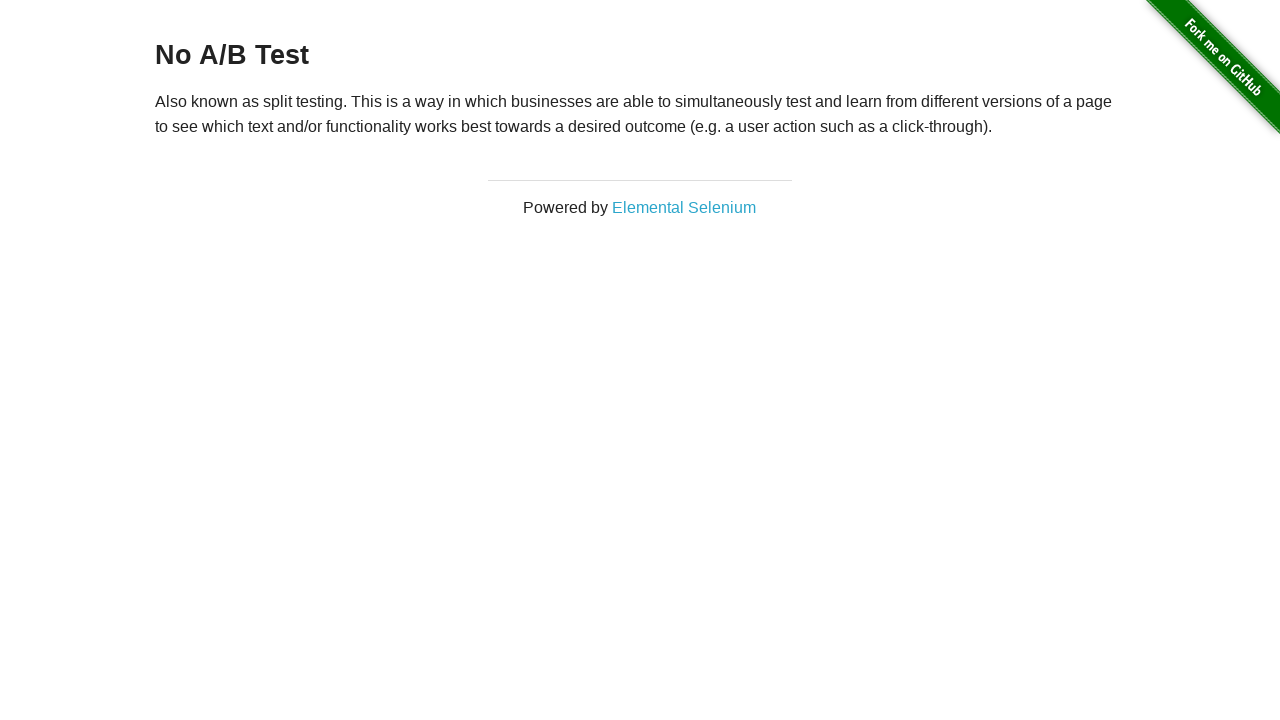

Verified that heading shows 'No A/B Test', confirming opt-out cookie is active
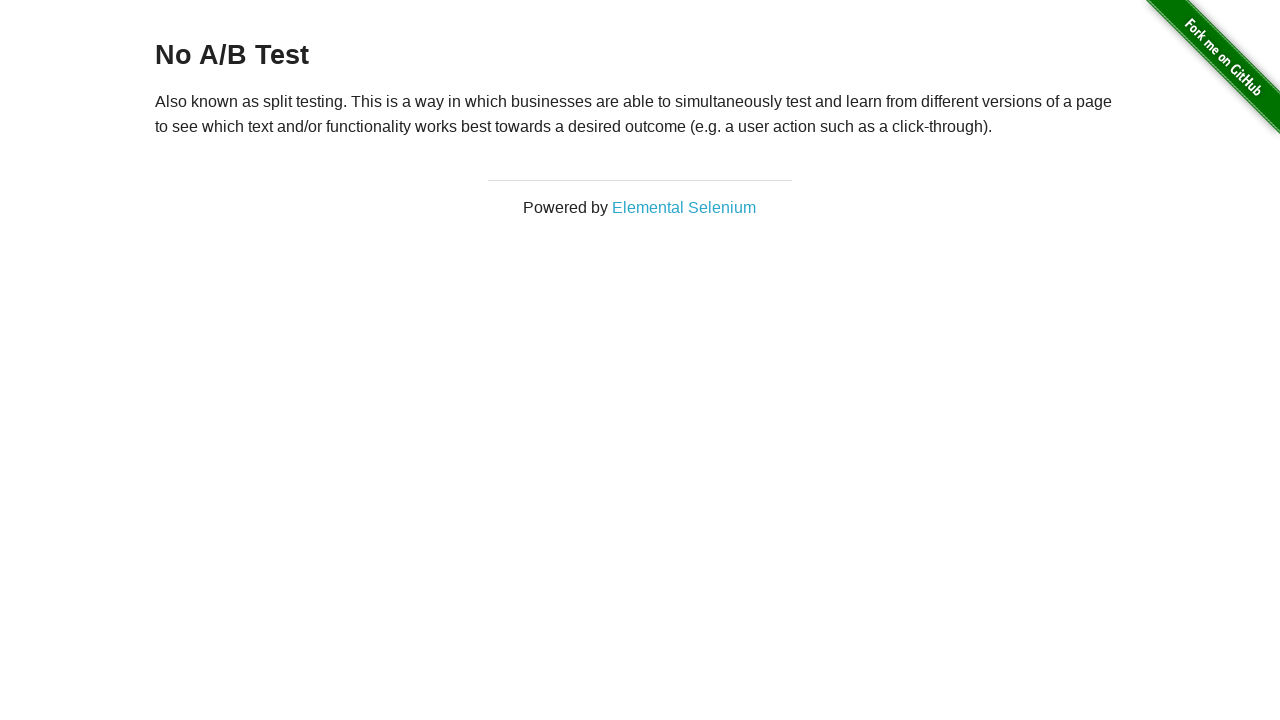

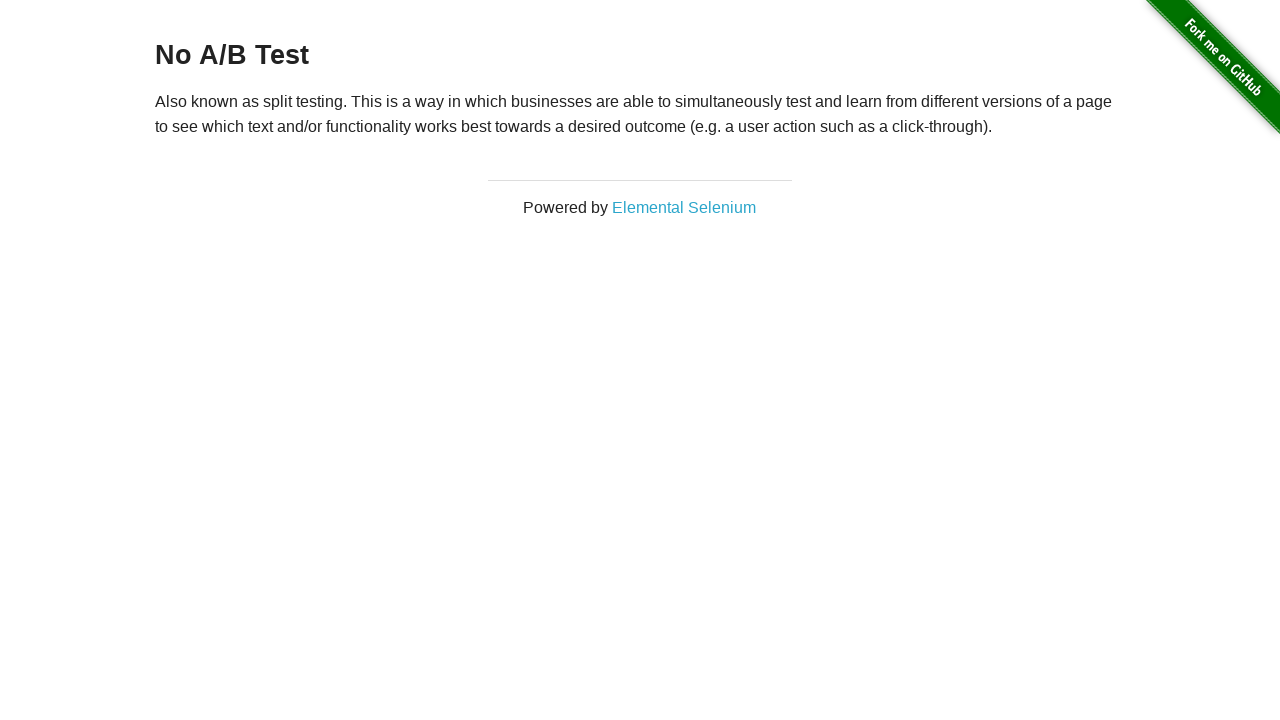